Navigates to a DataTables demo page and verifies that the data table loads correctly with its header and data rows.

Starting URL: https://datatables.net/examples/basic_init/zero_configuration.html

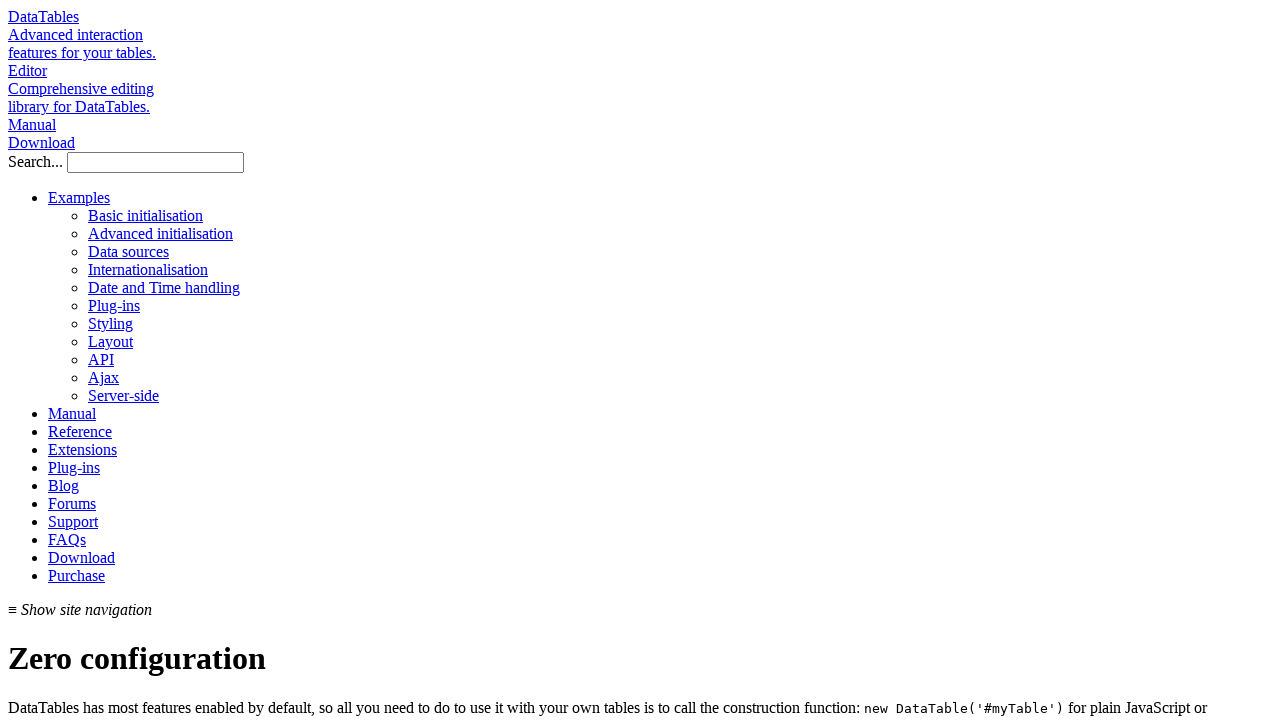

Navigated to DataTables demo page
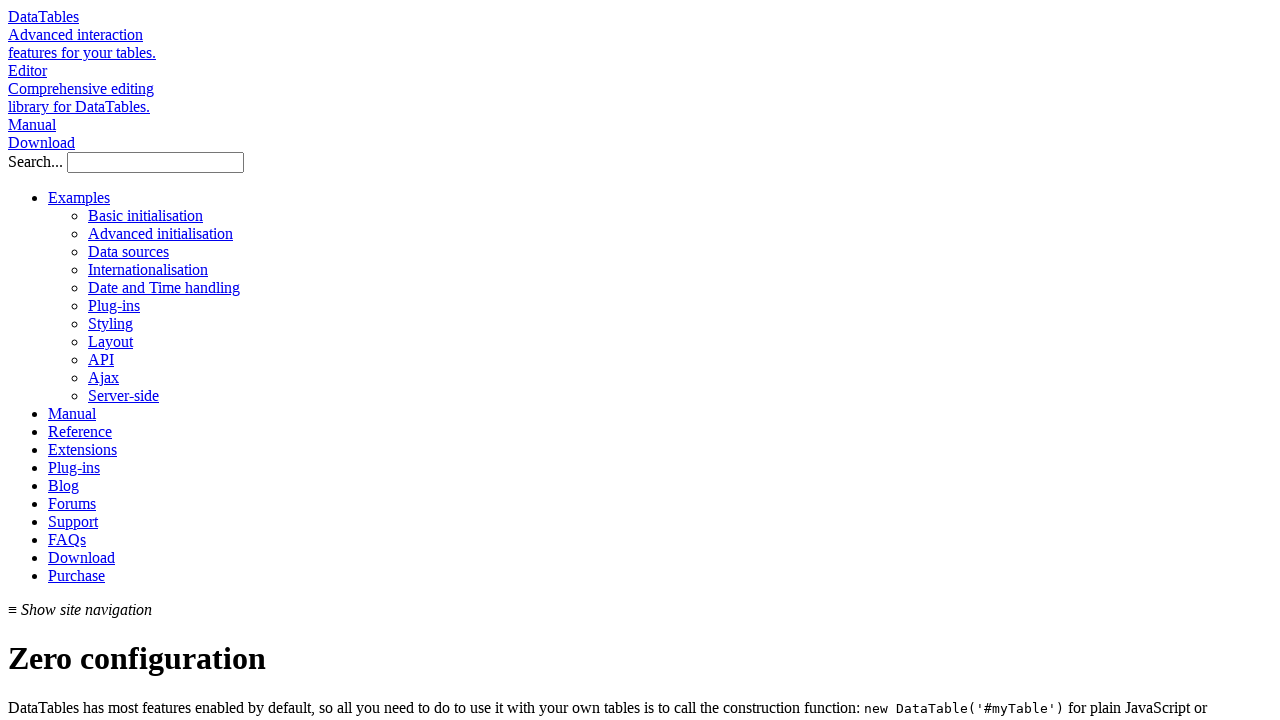

Data table element loaded on page
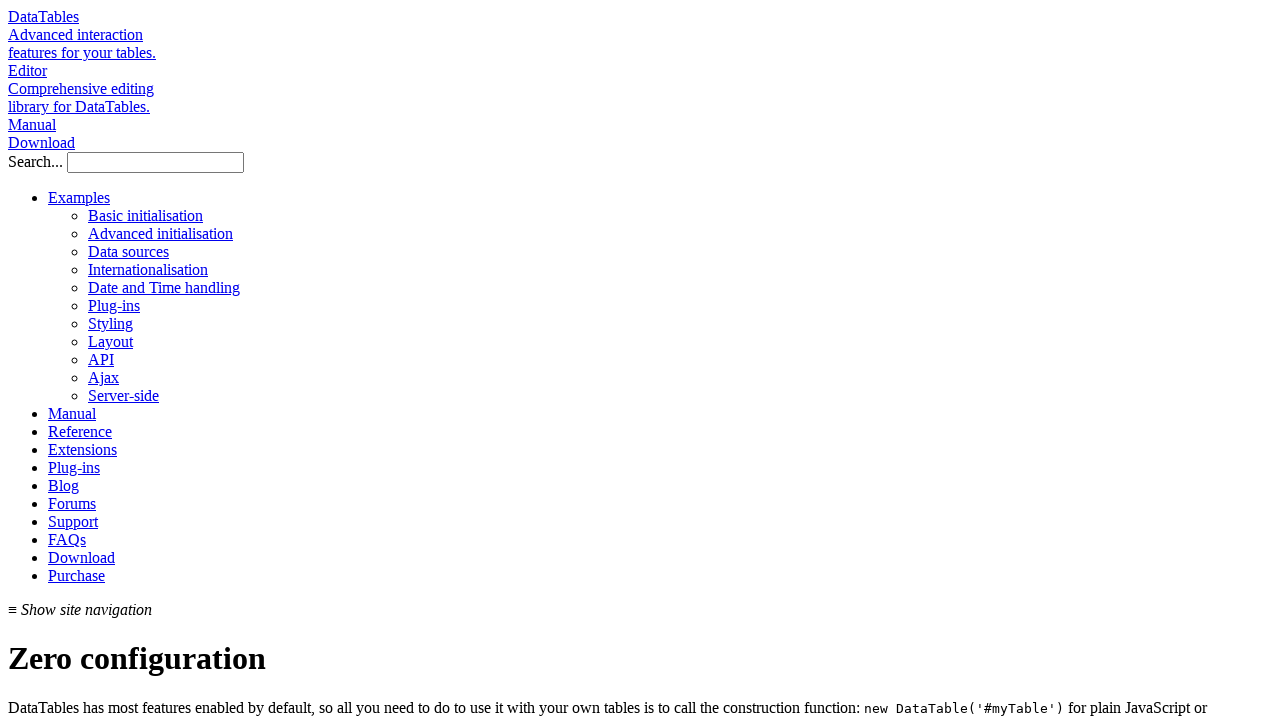

Table headers verified and loaded
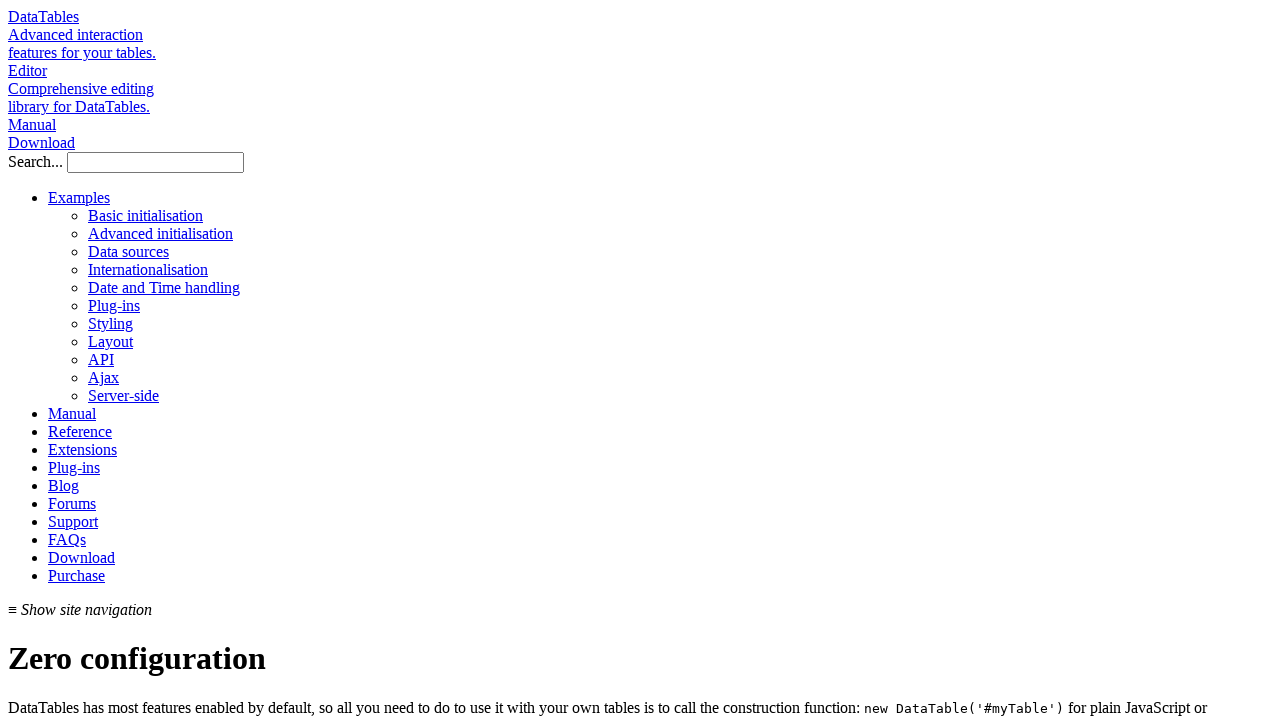

Table data rows verified and loaded
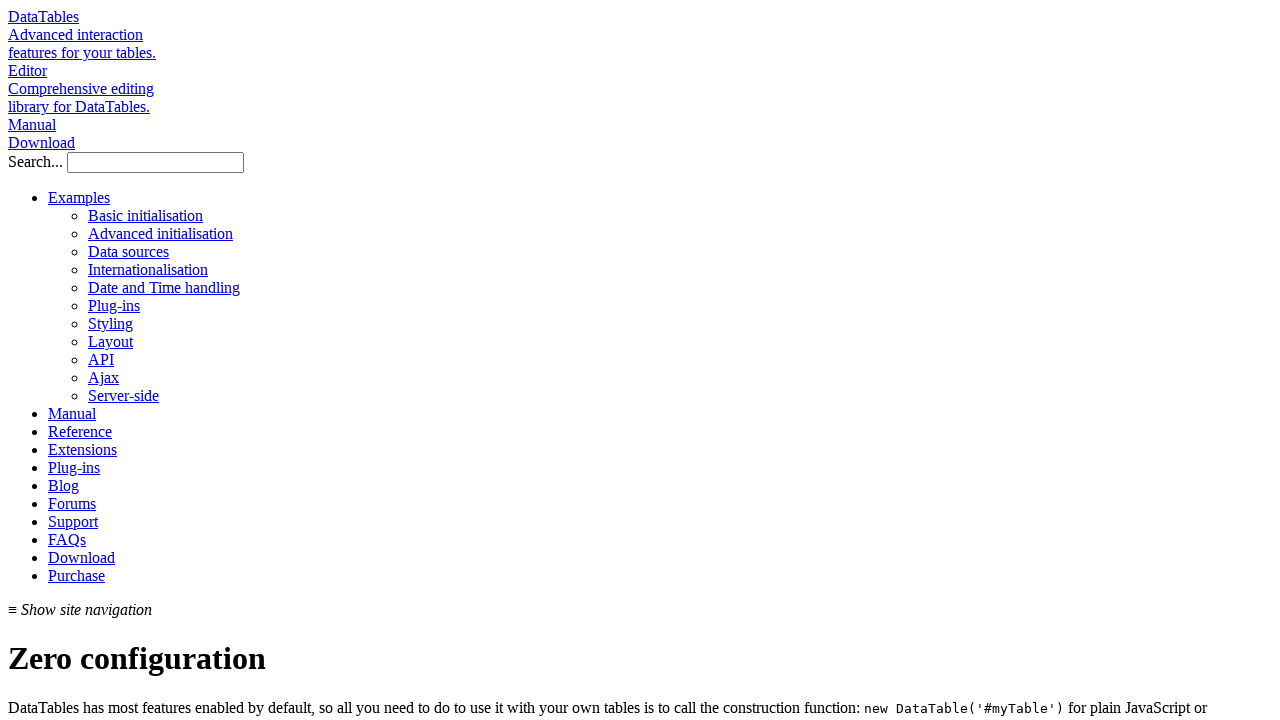

Clicked on data table to verify interactivity at (314, 360) on table#example
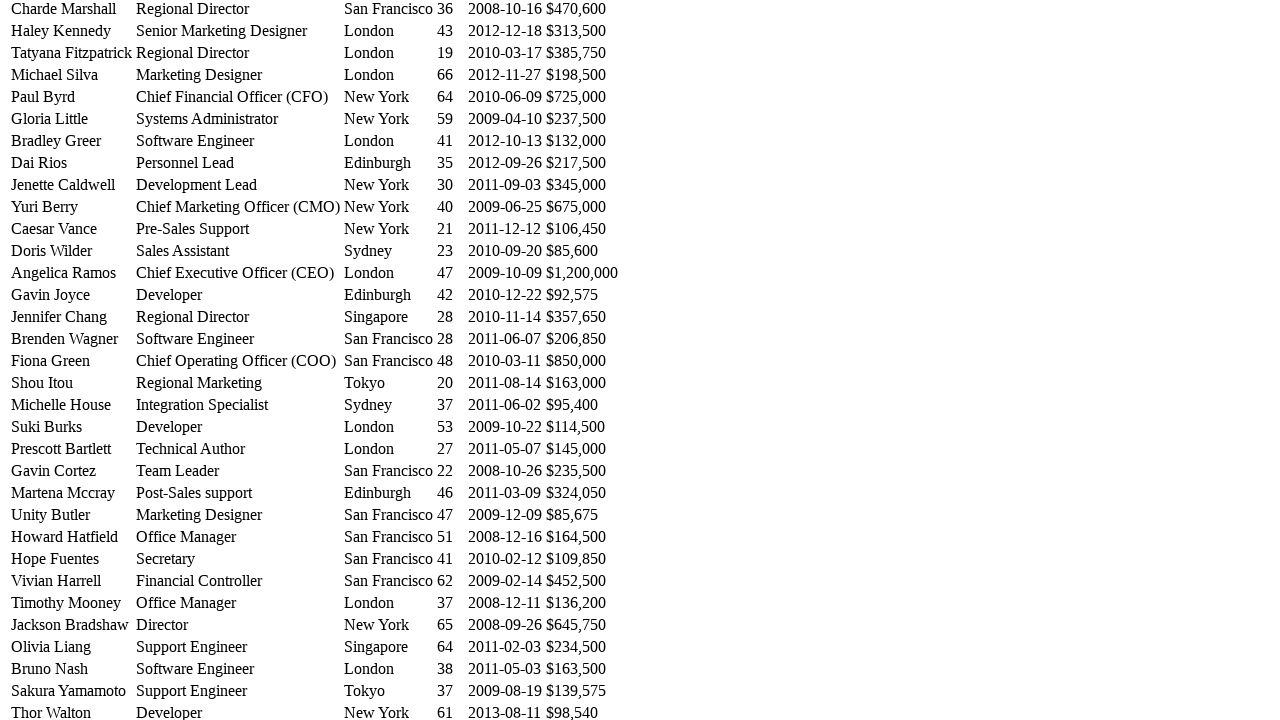

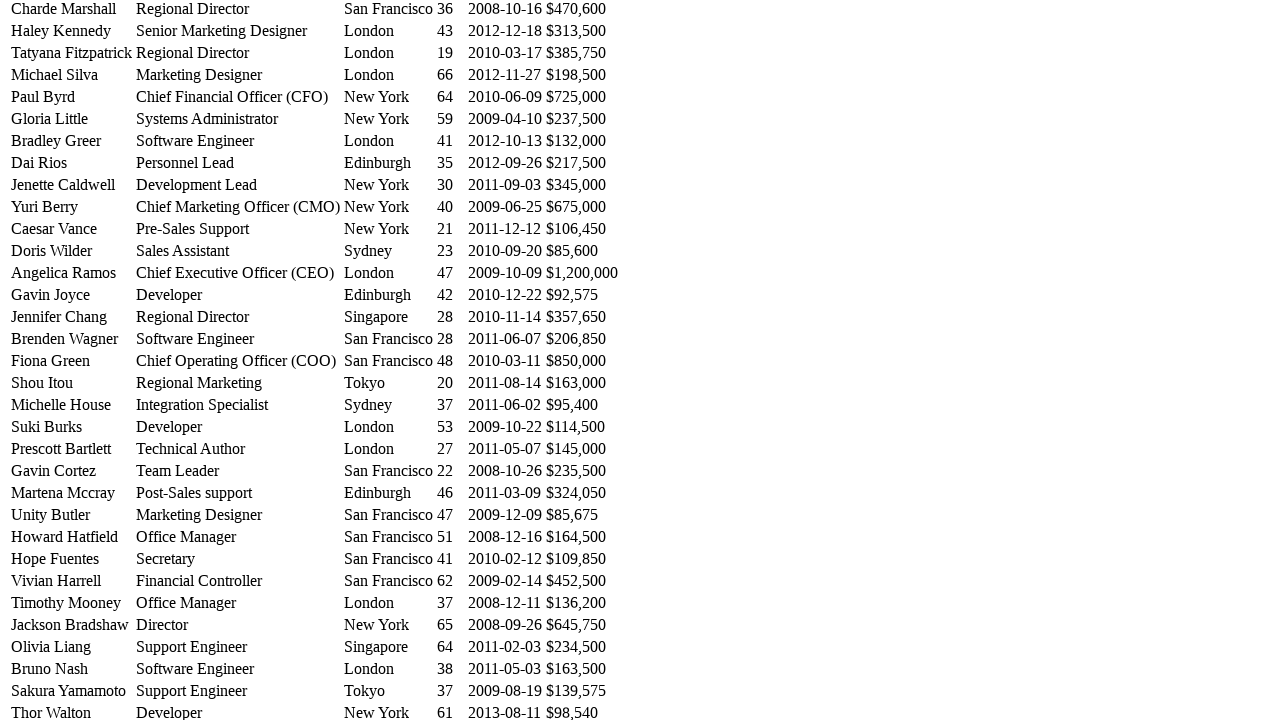